Tests JavaScript prompt dialog handling by clicking a button that triggers a JS Prompt, entering text, accepting it, and verifying the entered text is displayed.

Starting URL: https://automationfc.github.io/basic-form/index.html

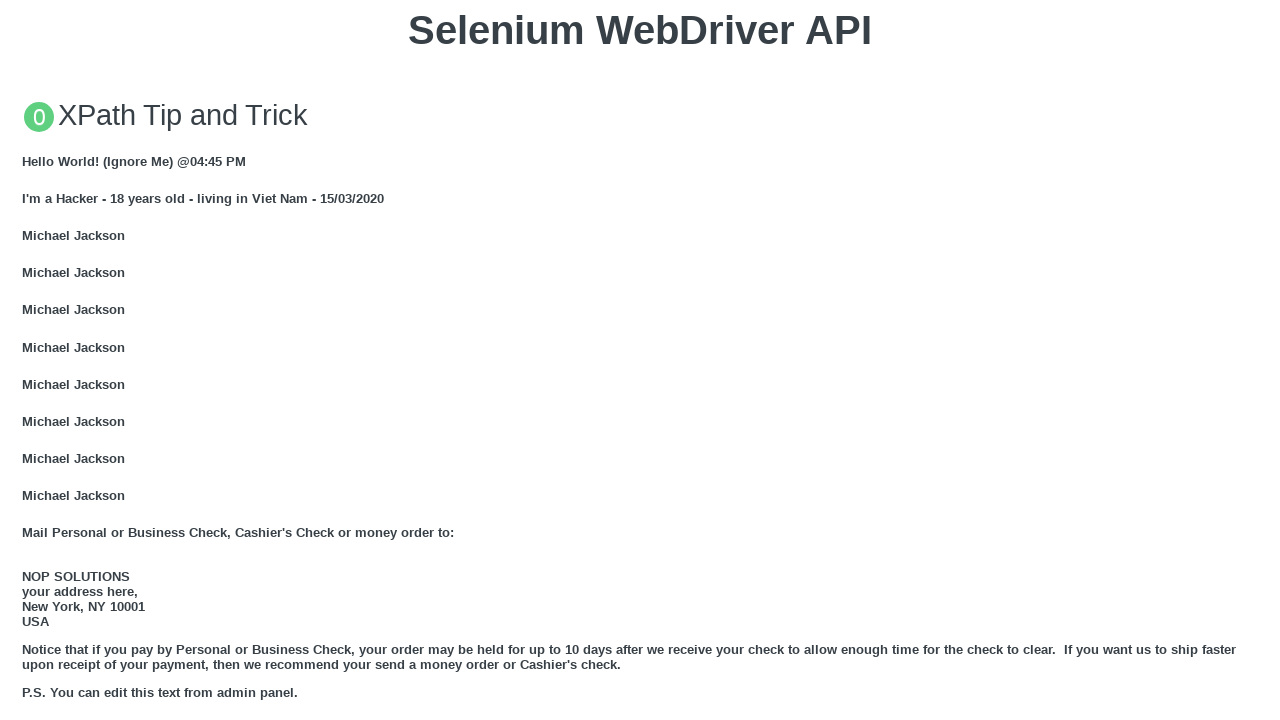

Scrolled JS Prompt button into view
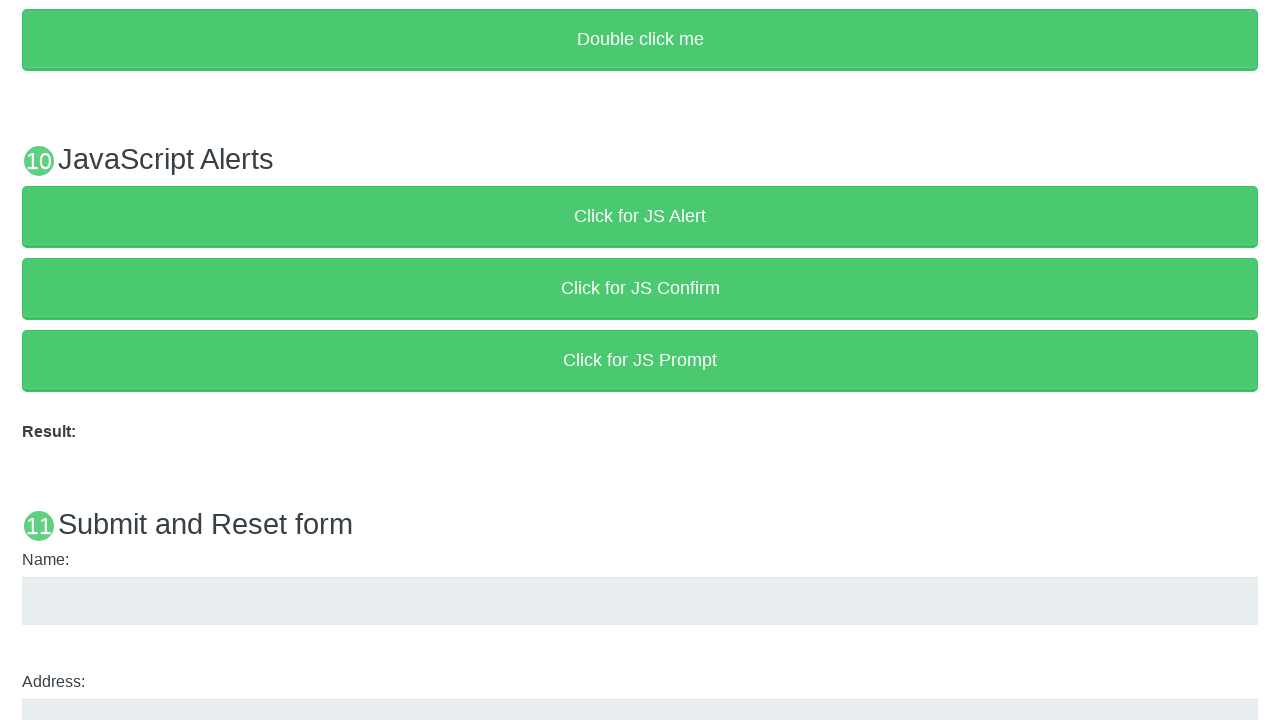

Set up dialog handler to accept prompt with text 'selenium_test_2024'
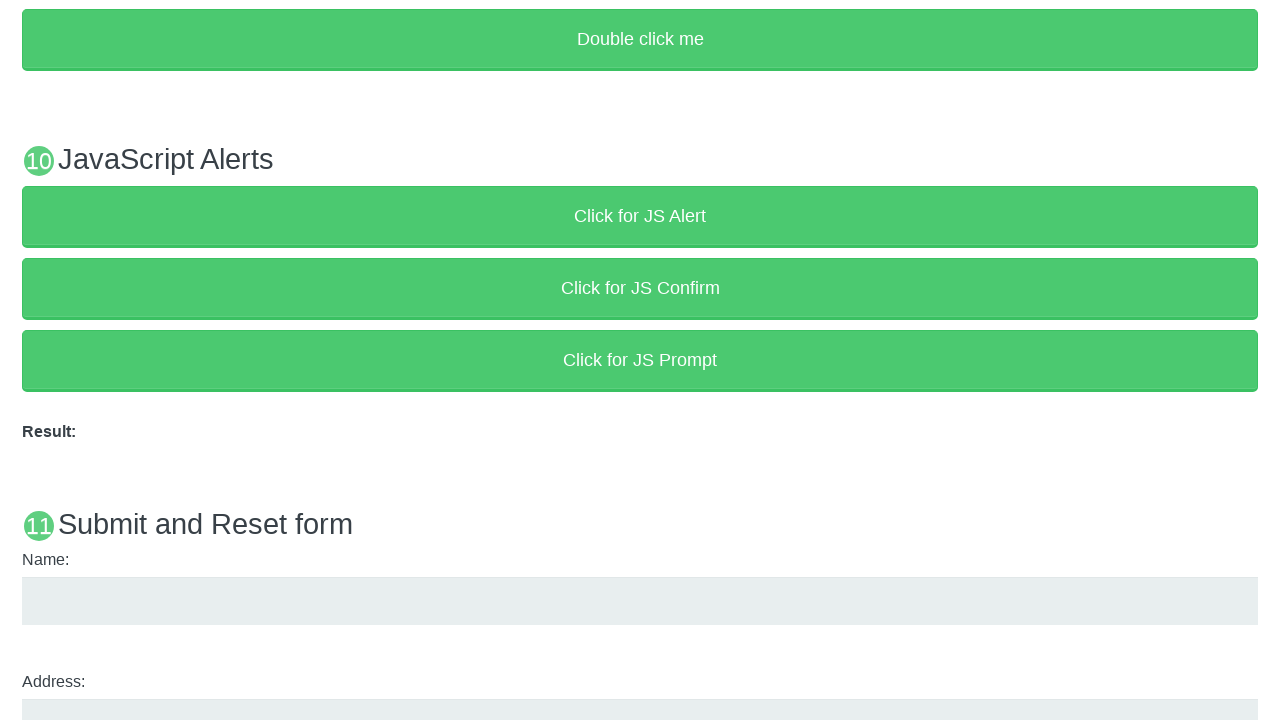

Clicked JS Prompt button to trigger dialog at (640, 360) on xpath=//button[text()='Click for JS Prompt']
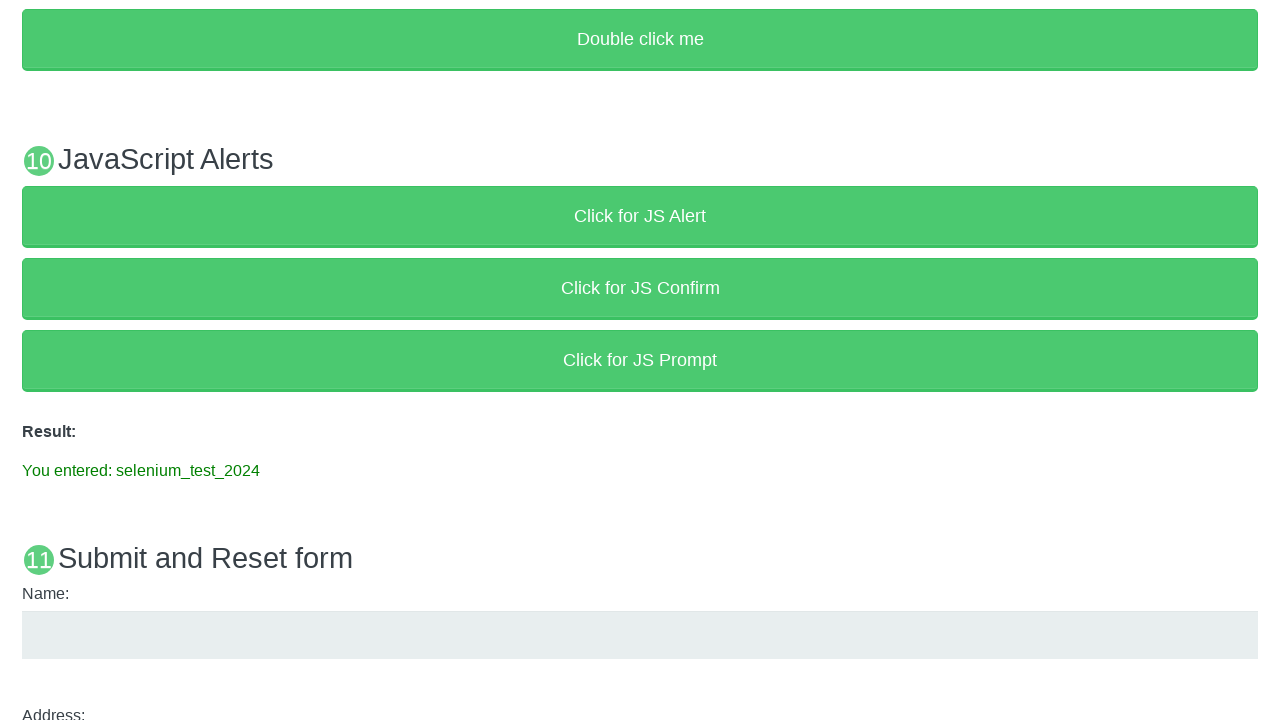

Result element loaded and visible
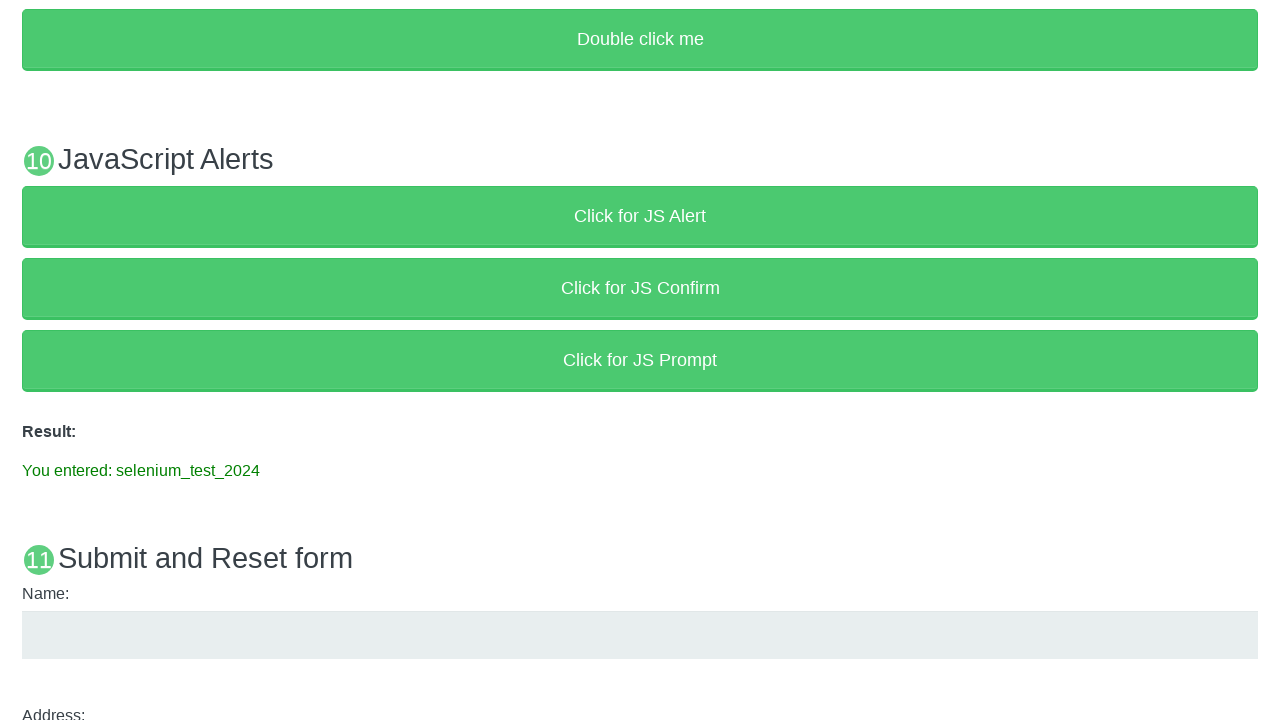

Retrieved result text from element
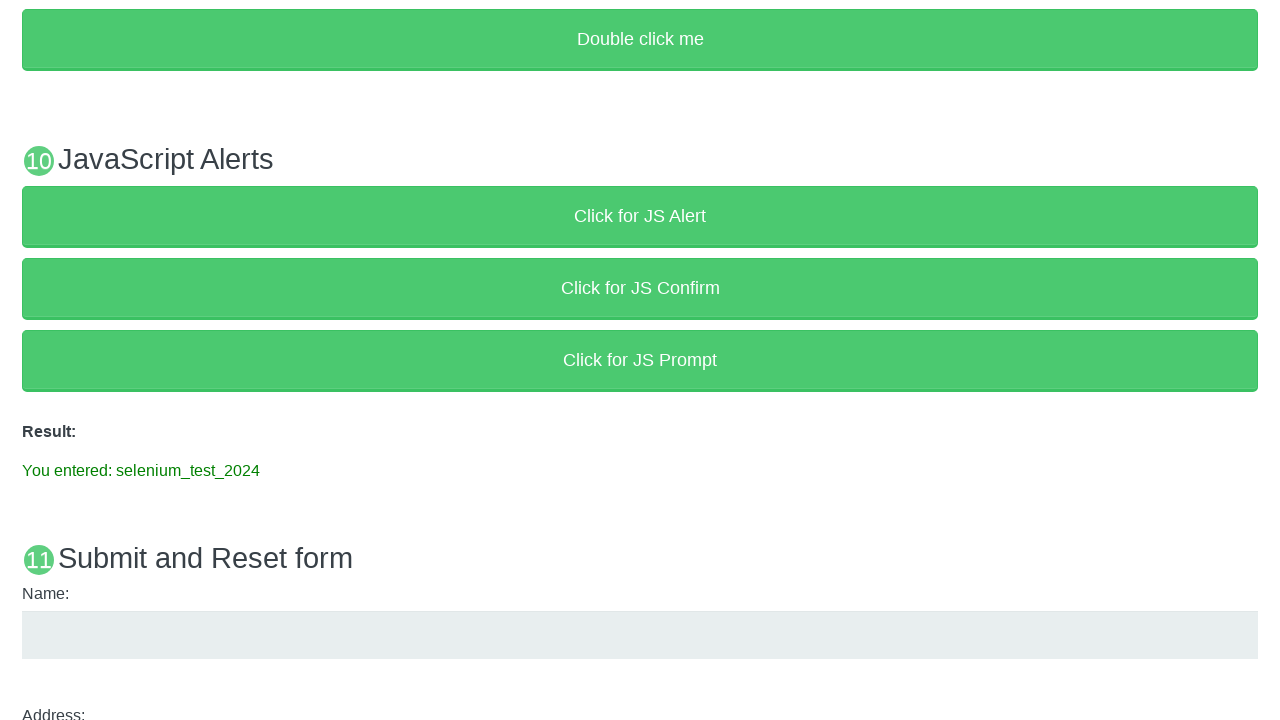

Verified result text matches entered prompt value
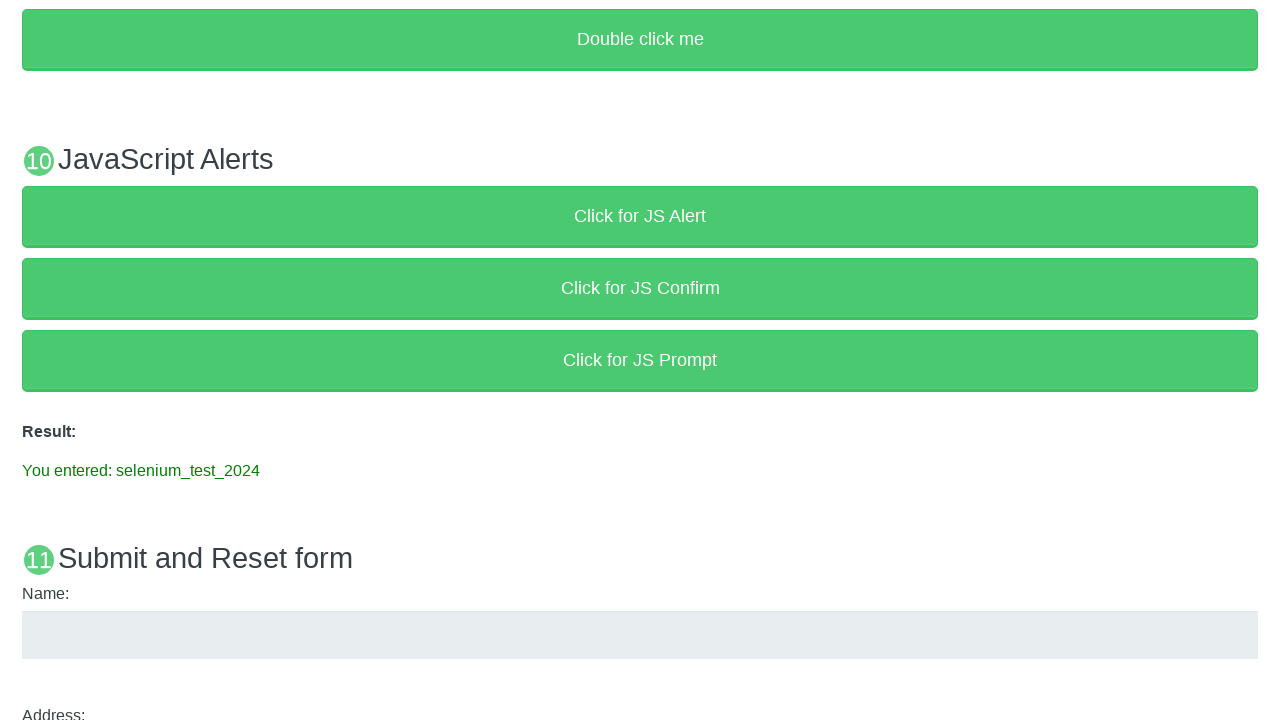

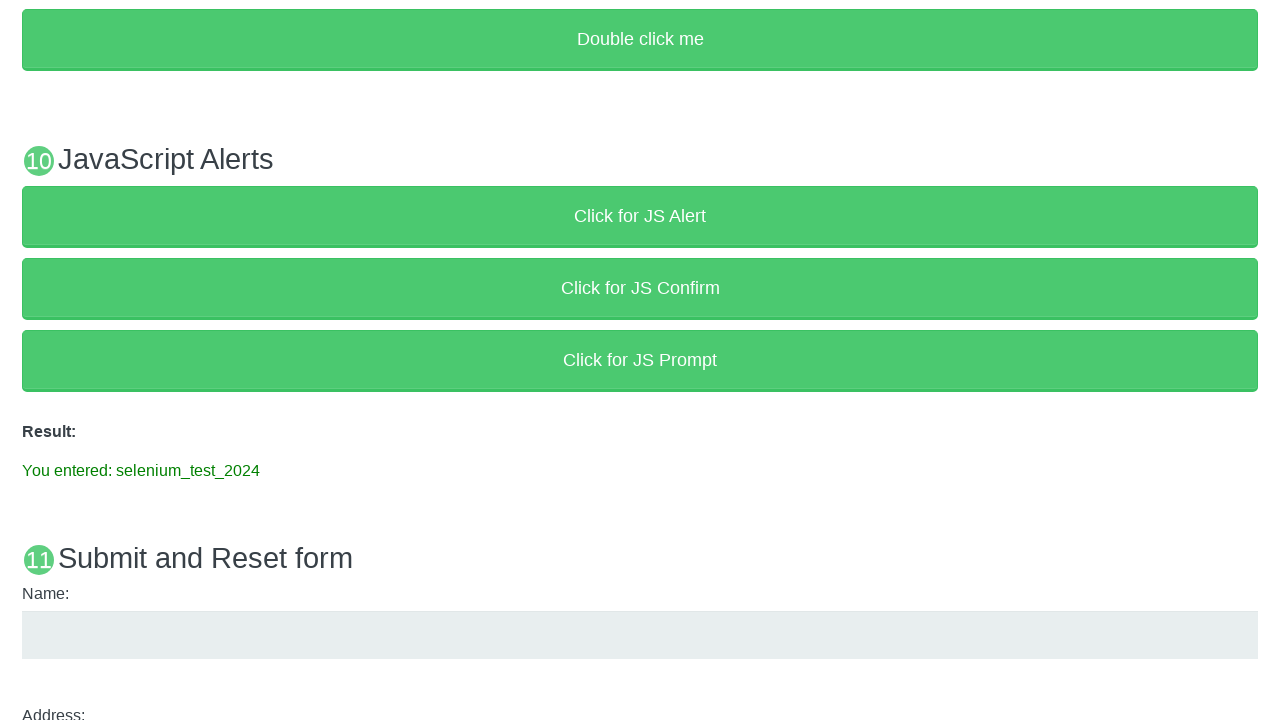